Tests the DemoQA Dynamic Properties component by interacting with buttons that change state dynamically after a delay.

Starting URL: https://demoqa.com

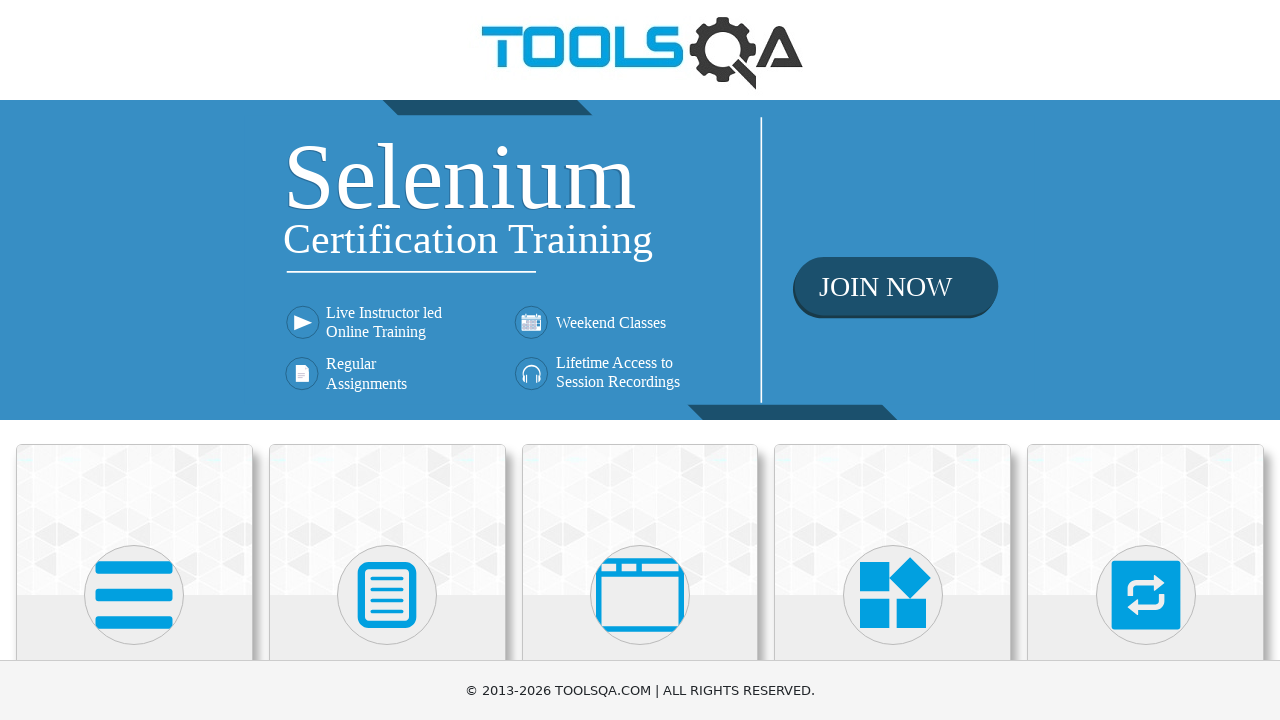

Clicked on Elements card at (134, 595) on (//div[@class='avatar mx-auto white'])[1]
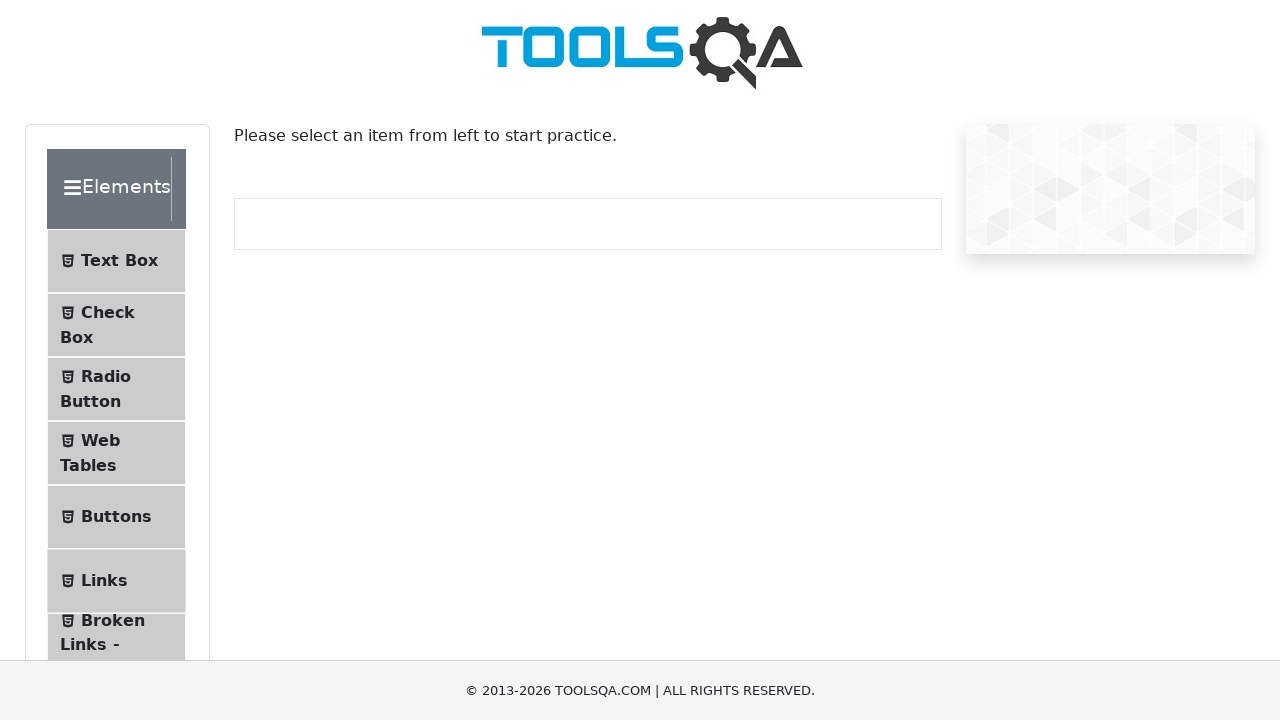

Clicked on Dynamic Properties submenu at (116, 360) on #item-8
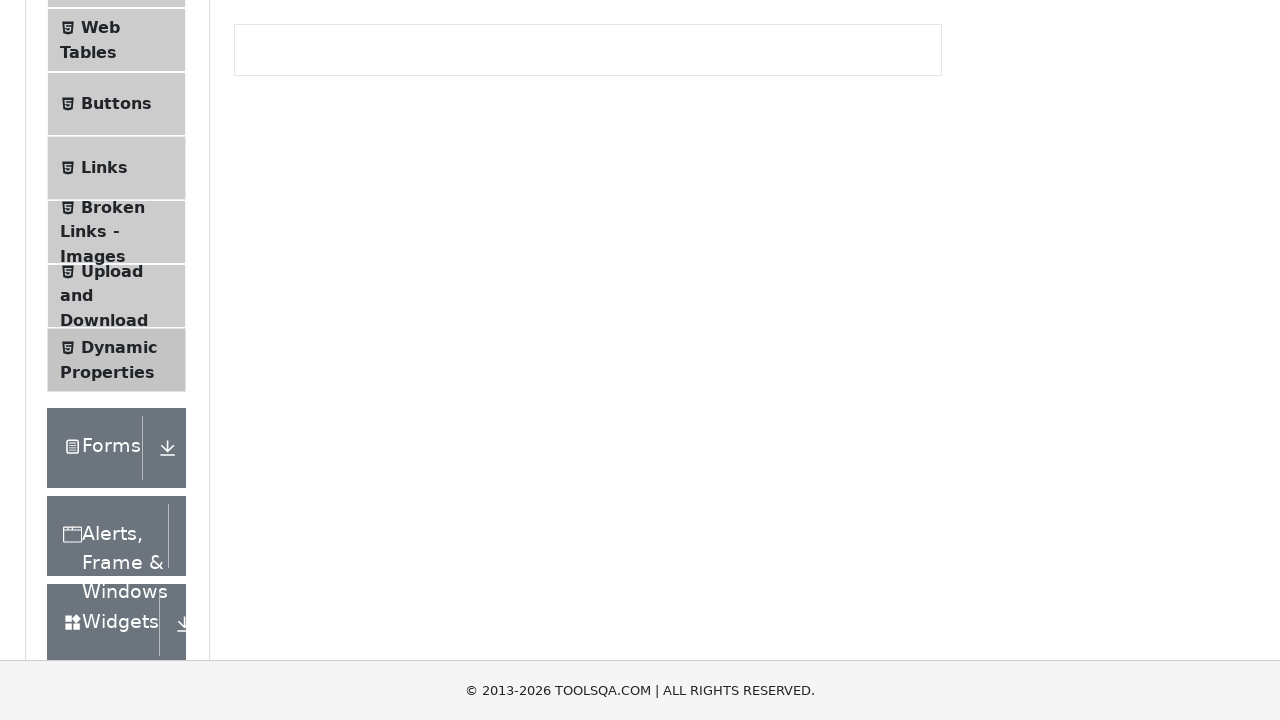

Waited for enableAfter button to become enabled after 5 second delay
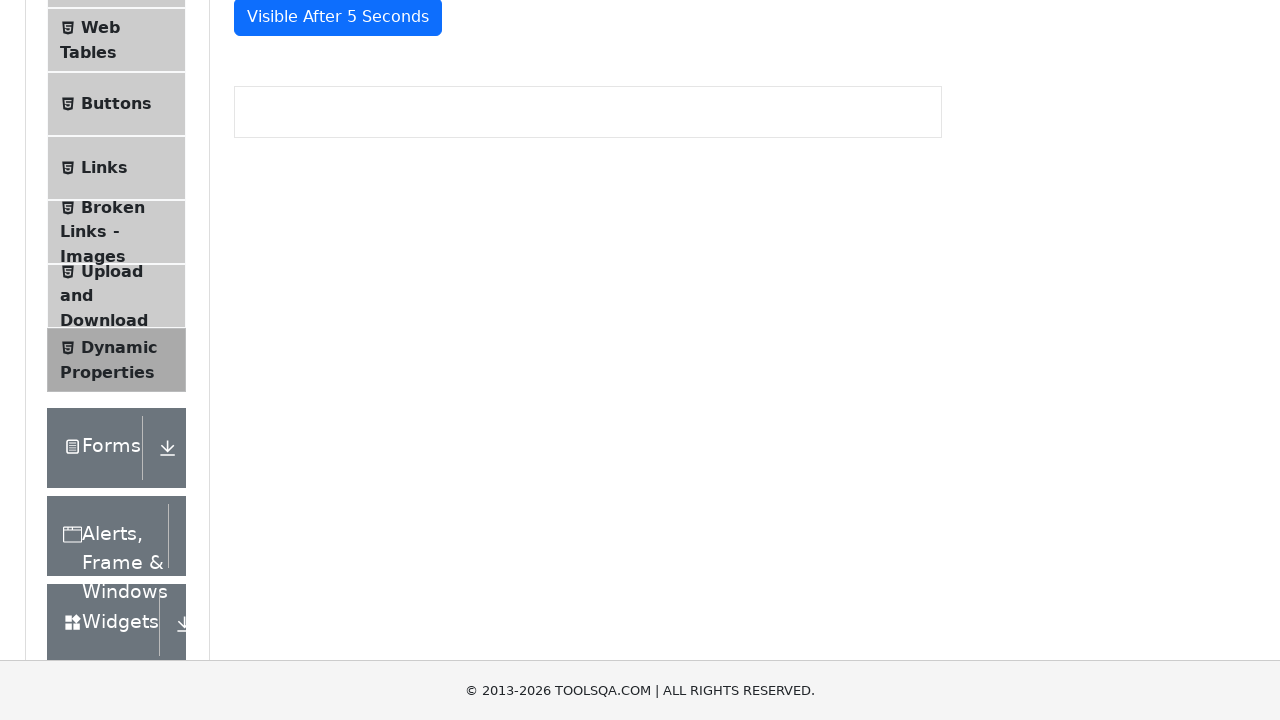

Clicked enableAfter button at (333, 306) on #enableAfter
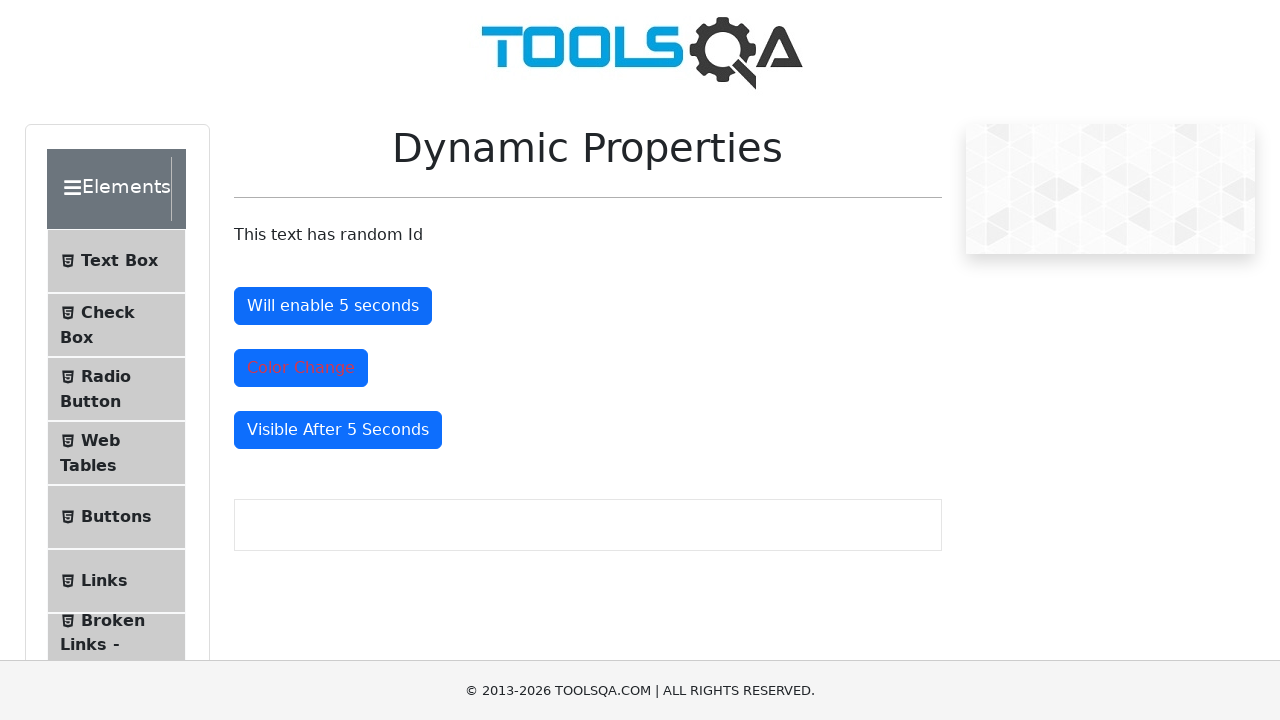

Clicked color change button at (301, 368) on #colorChange
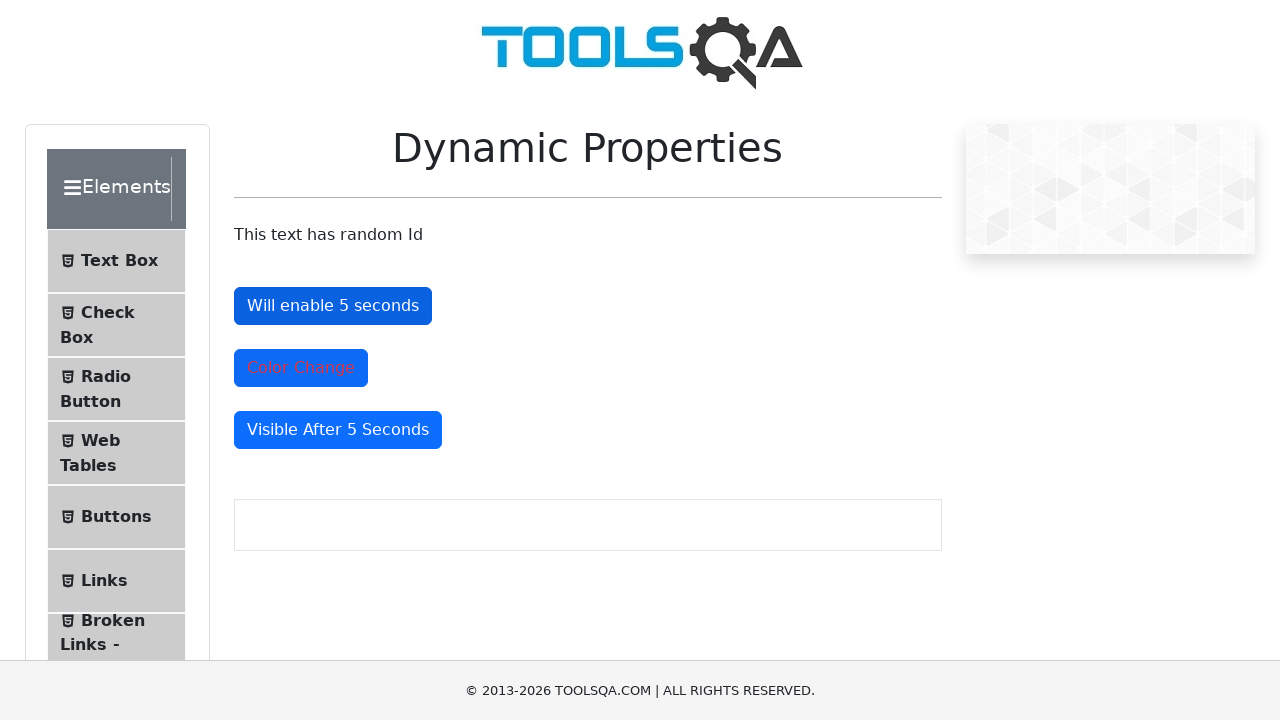

Waited for visibleAfter button to appear after delay
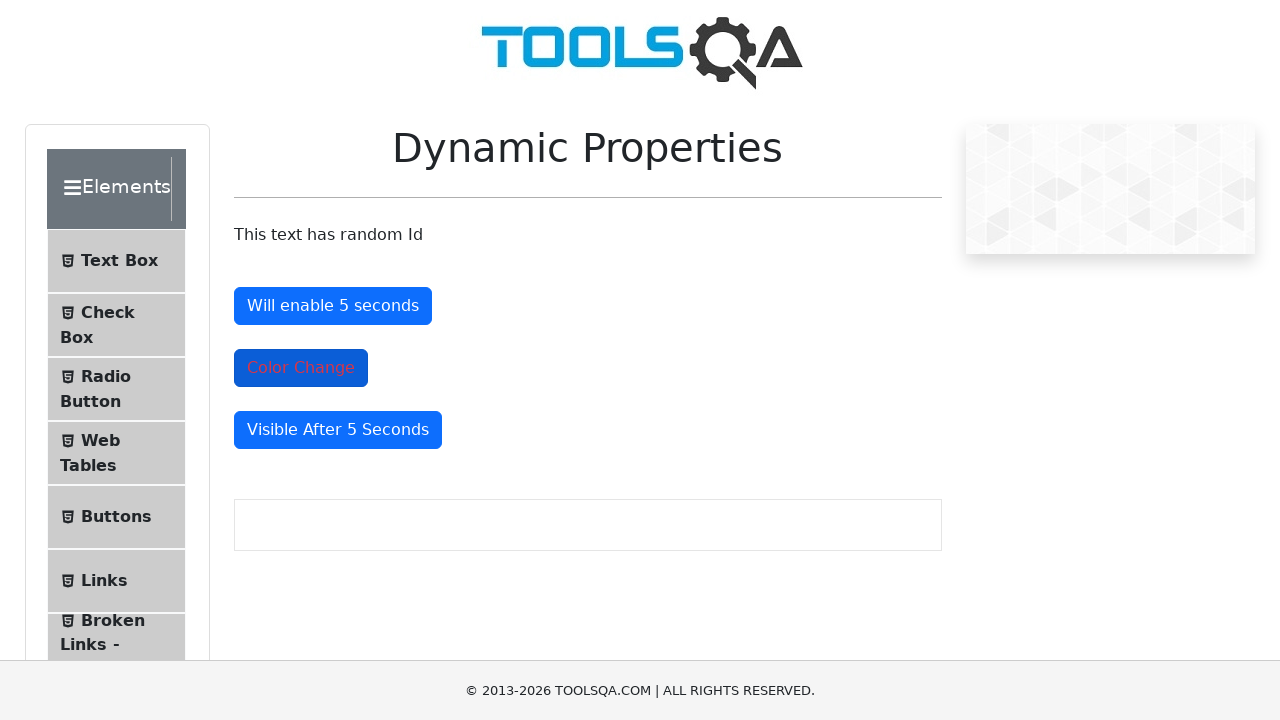

Clicked visibleAfter button at (338, 430) on #visibleAfter
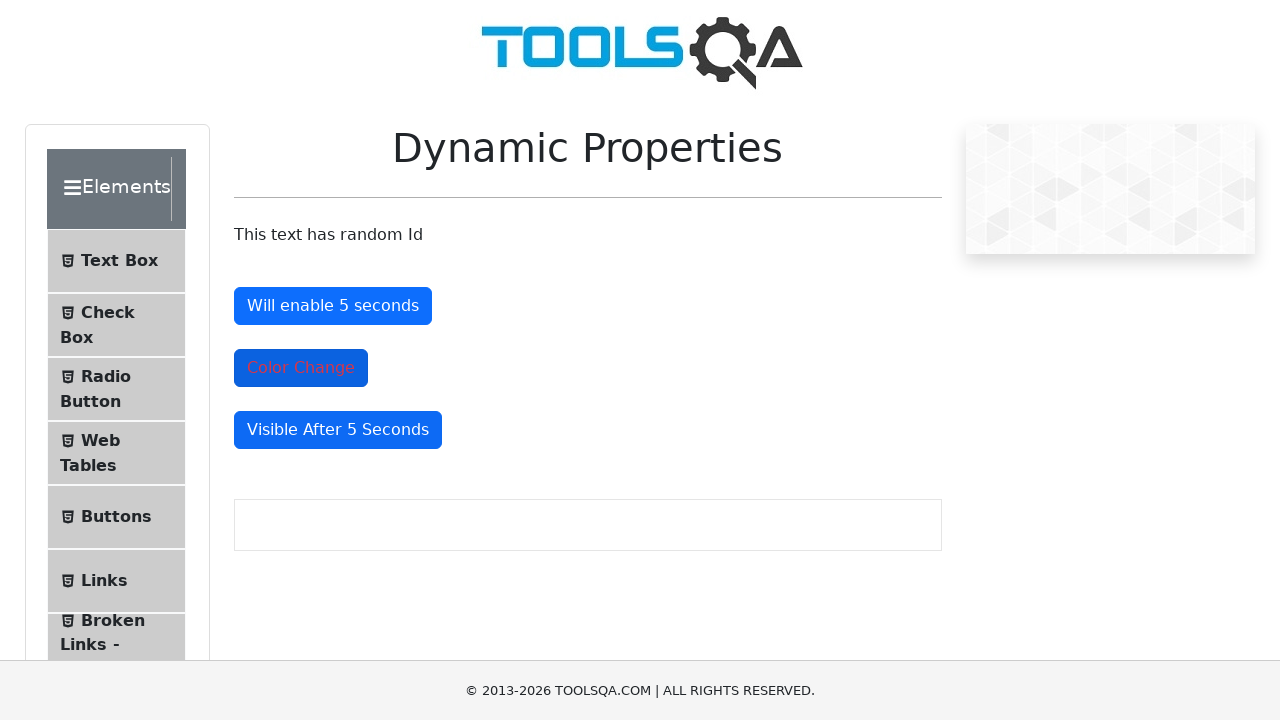

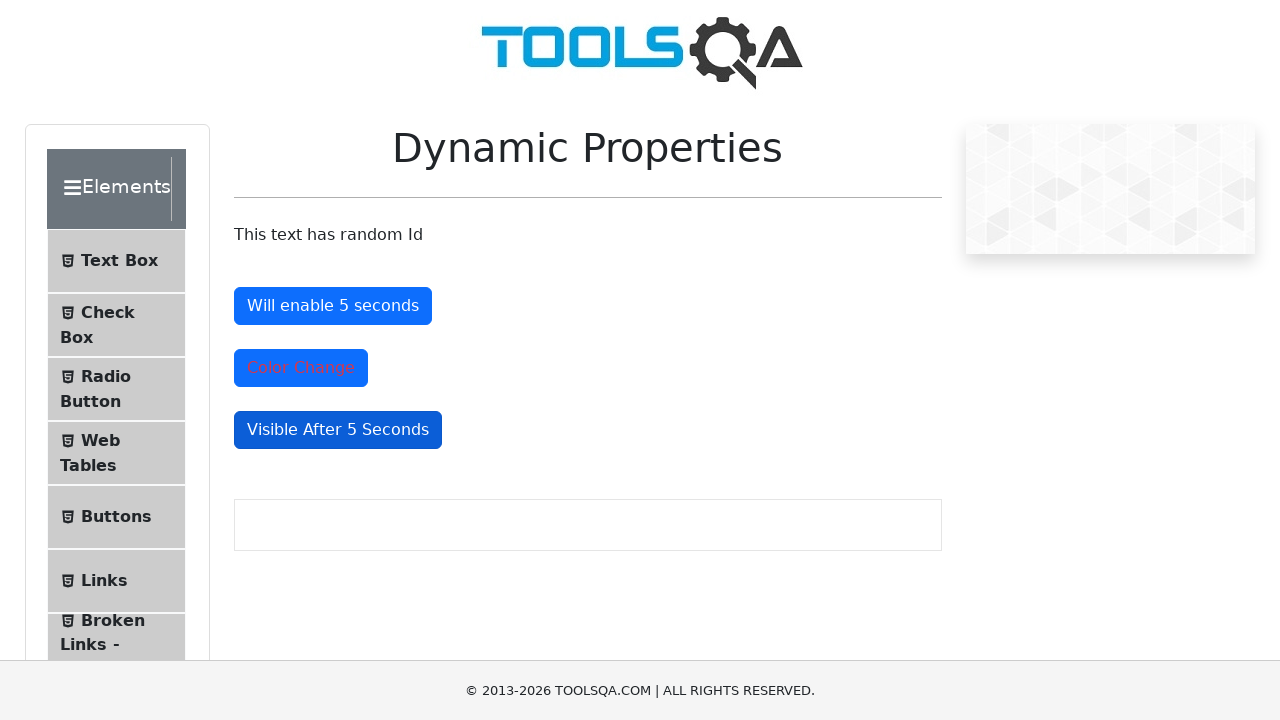